Tests removing an element by navigating to the add/remove elements page, adding an element, then clicking the Delete button to remove it and verifying it's gone

Starting URL: https://the-internet.herokuapp.com/

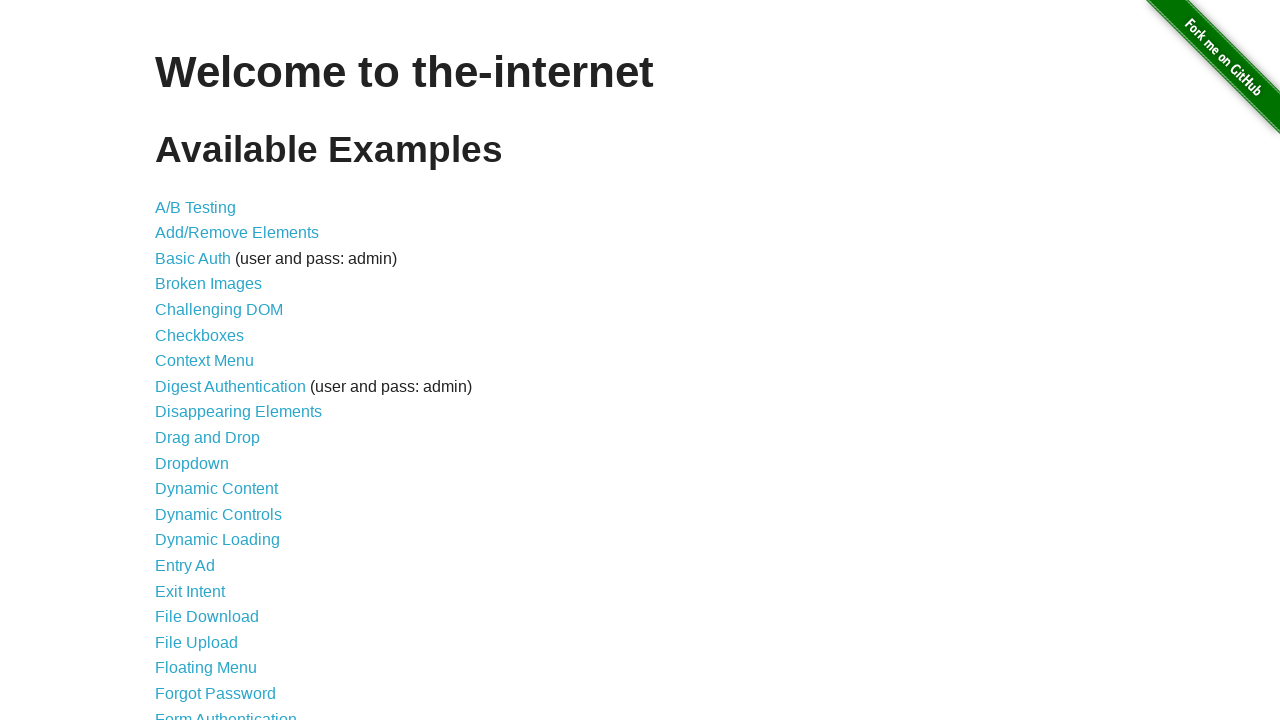

Clicked on the Add/Remove Elements link at (237, 233) on a[href='/add_remove_elements/']
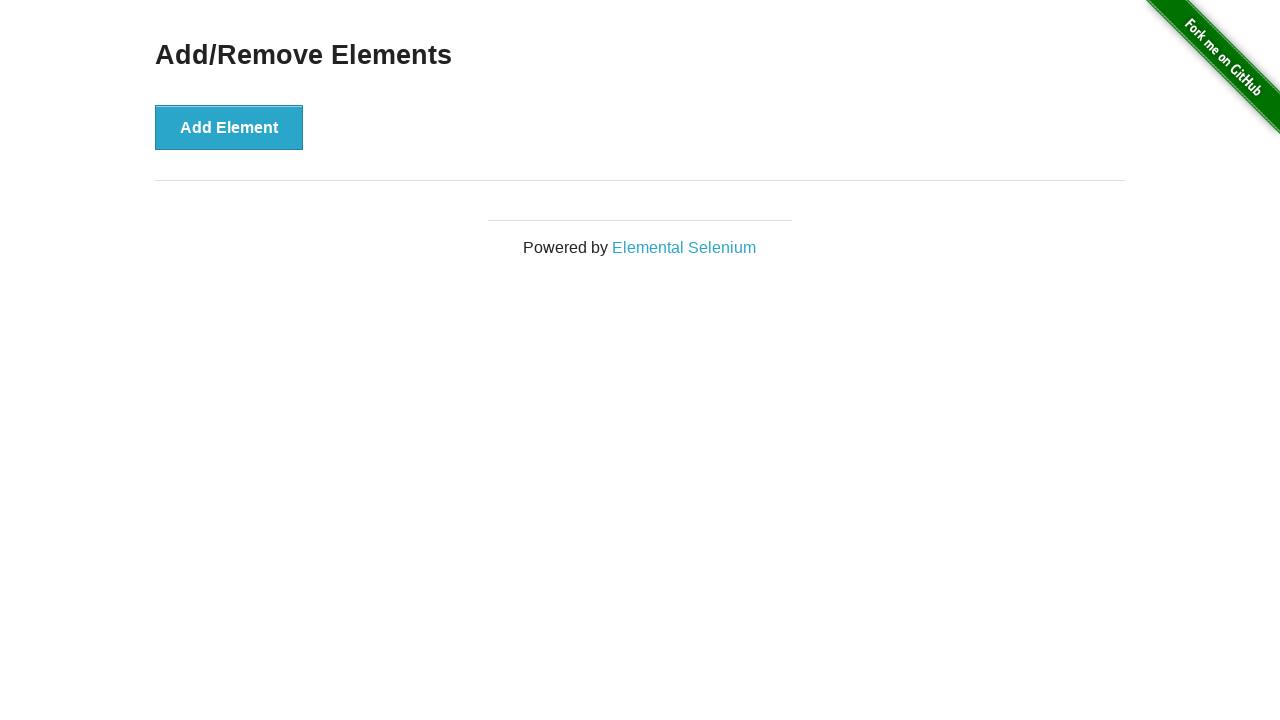

Add/Remove Elements page loaded
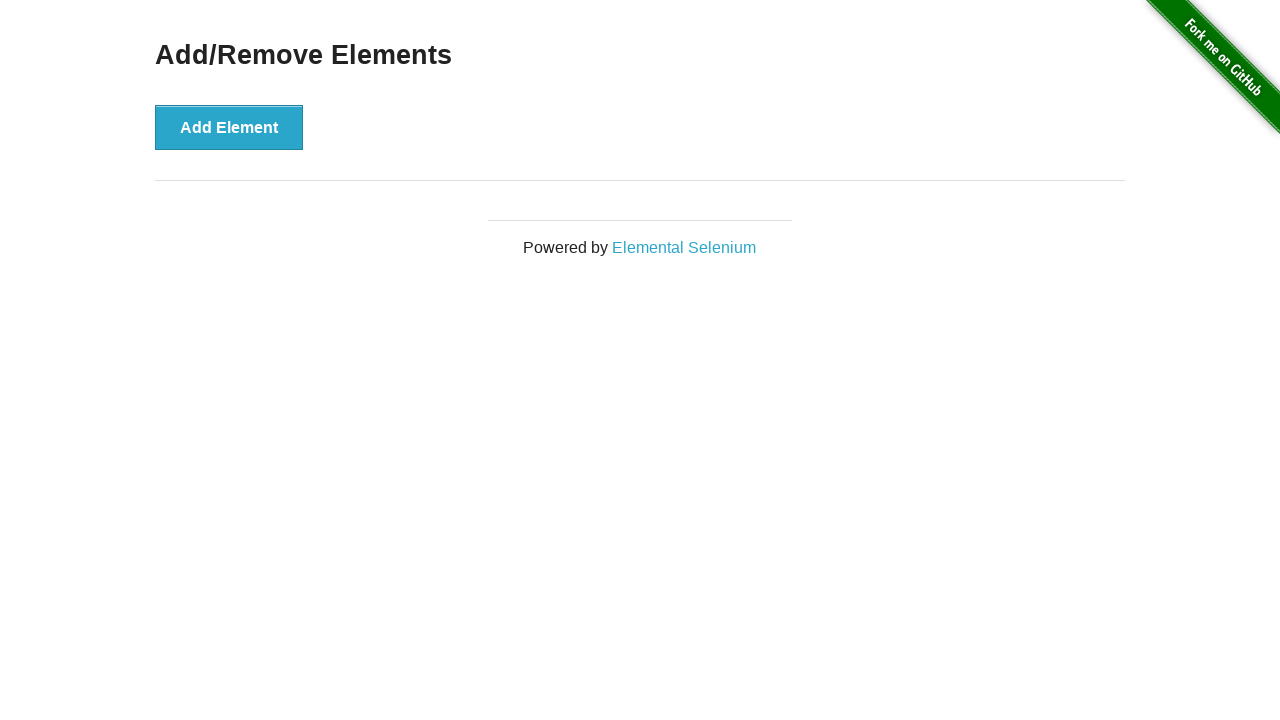

Clicked the Add Element button at (229, 127) on button[onclick='addElement()']
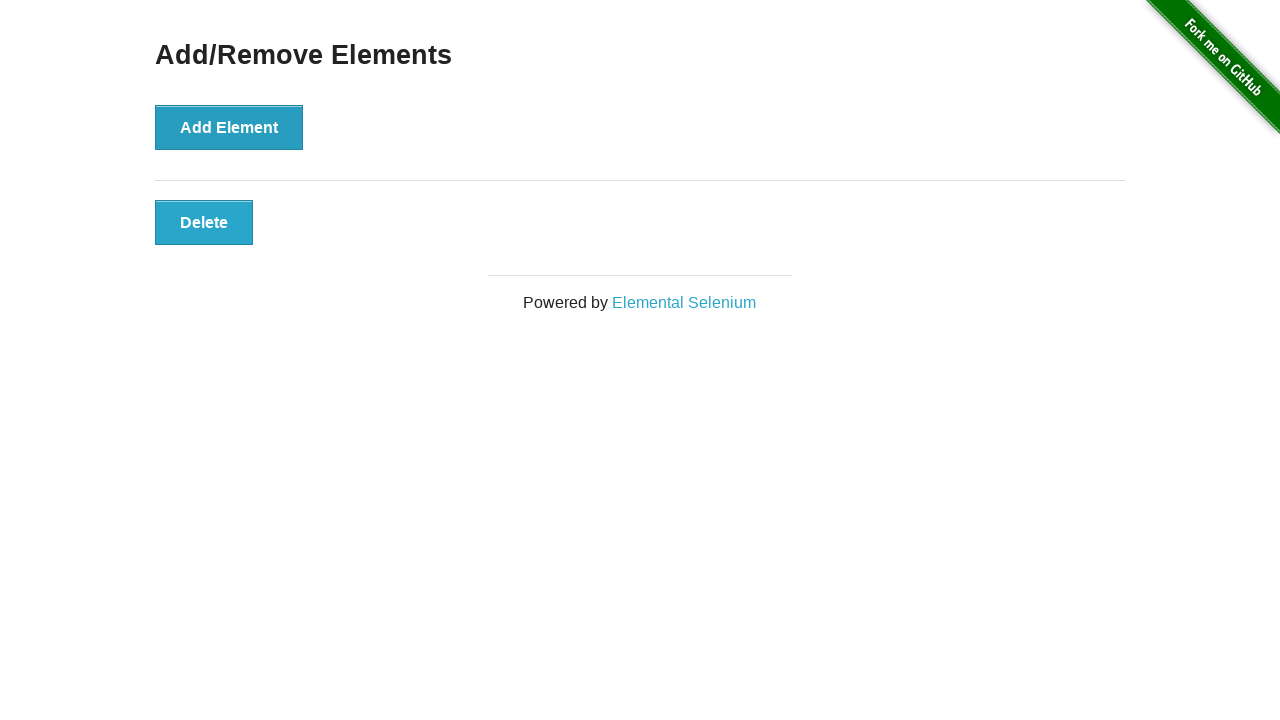

Verified Delete button is present with correct text
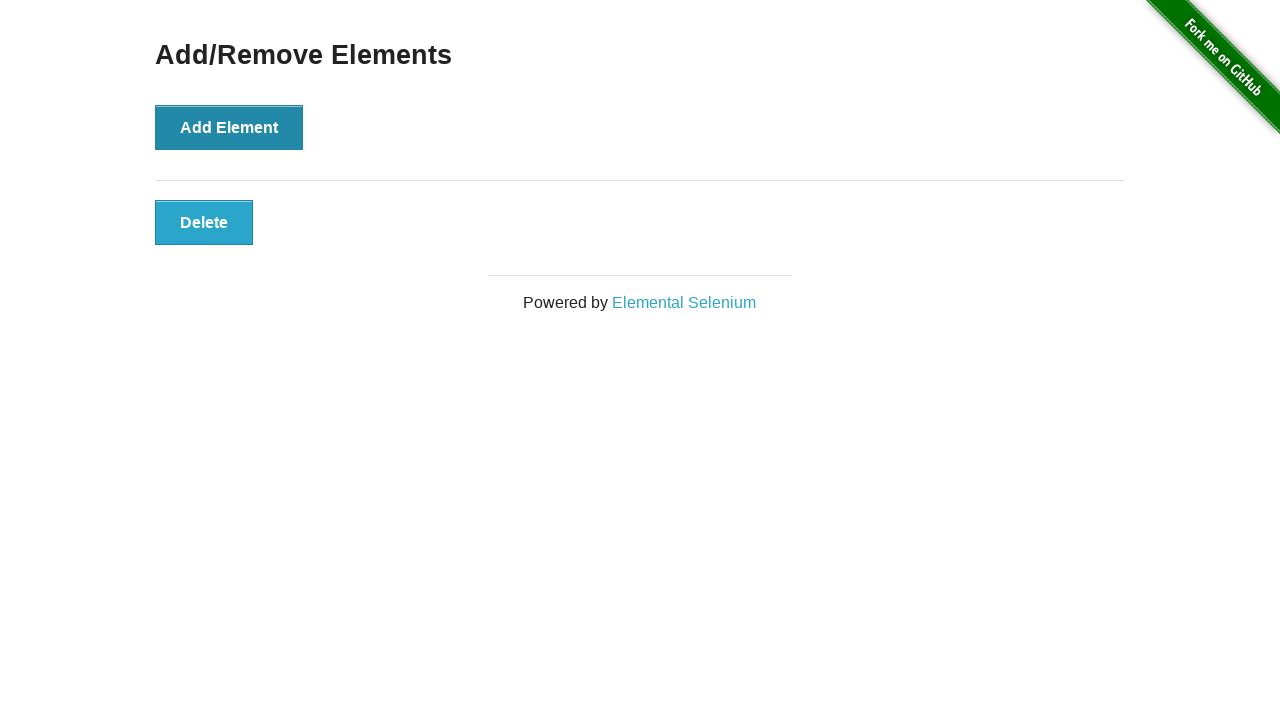

Clicked the Delete button to remove the element at (204, 222) on .added-manually
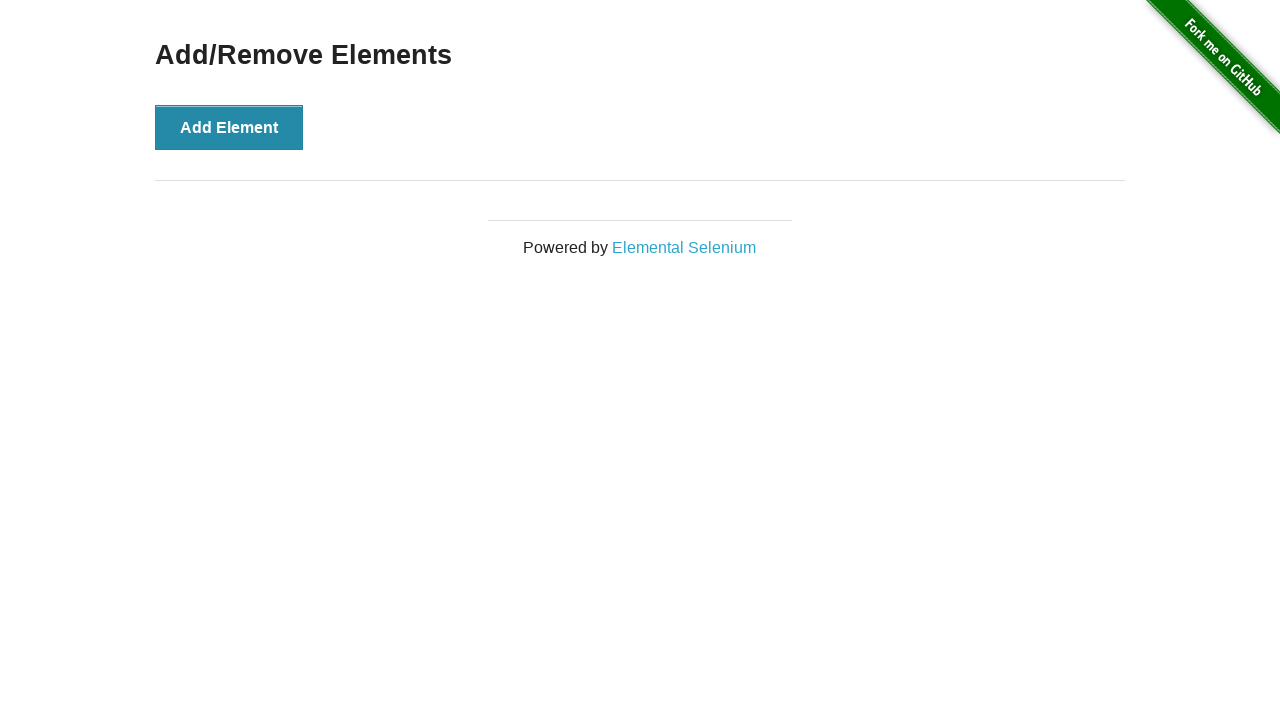

Verified the element has been removed and is no longer visible
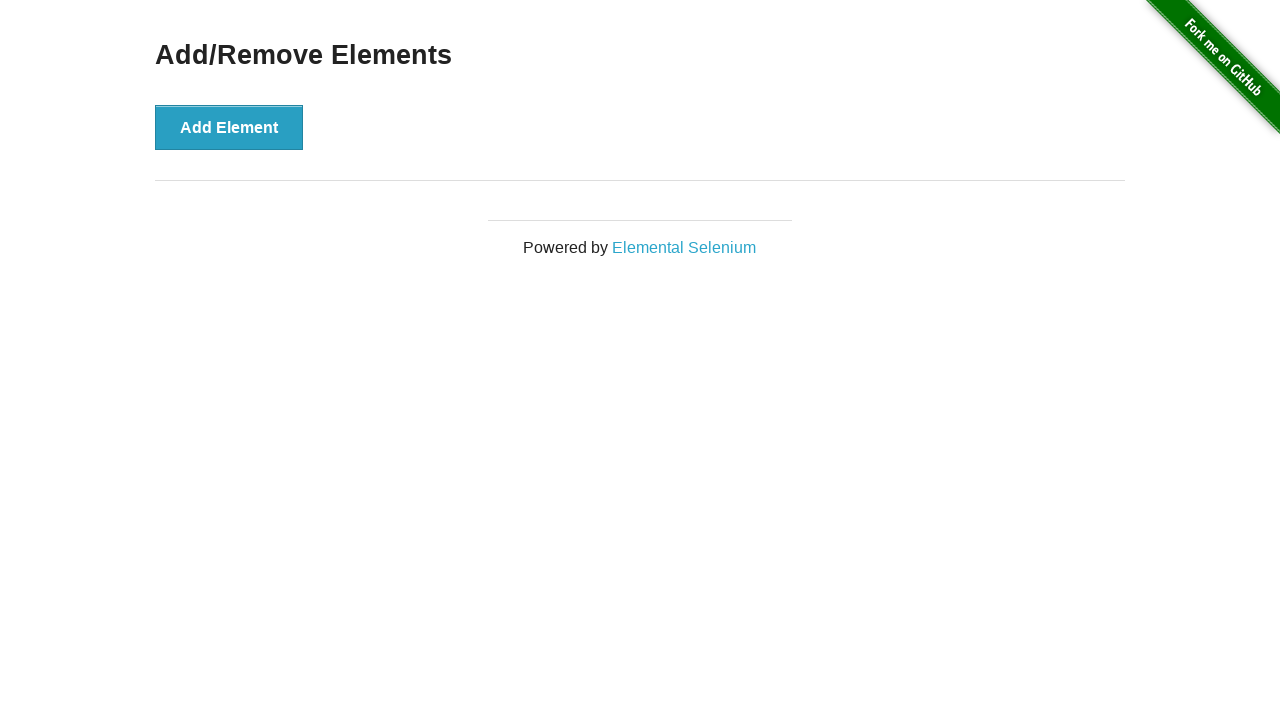

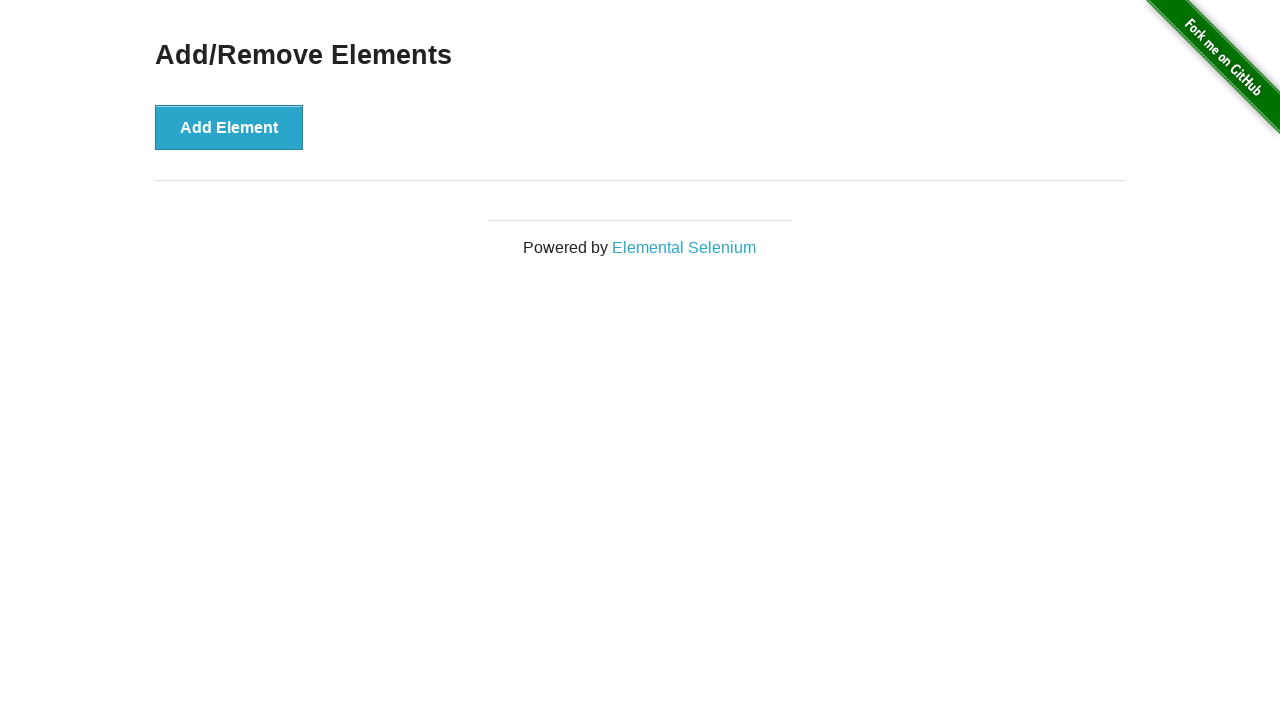